Tests checkbox functionality by navigating to the Checkboxes page, verifying initial states of two checkboxes, toggling them, and verifying the new states

Starting URL: http://the-internet.herokuapp.com

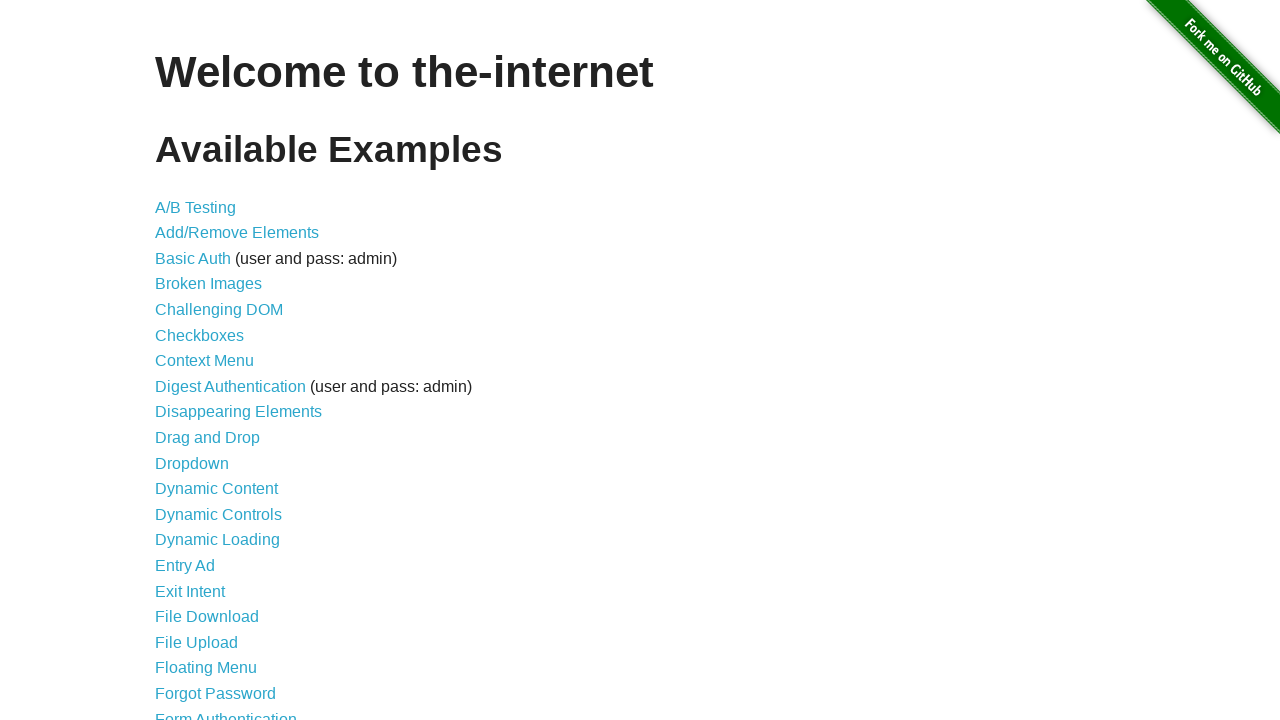

Navigated to the-internet.herokuapp.com homepage
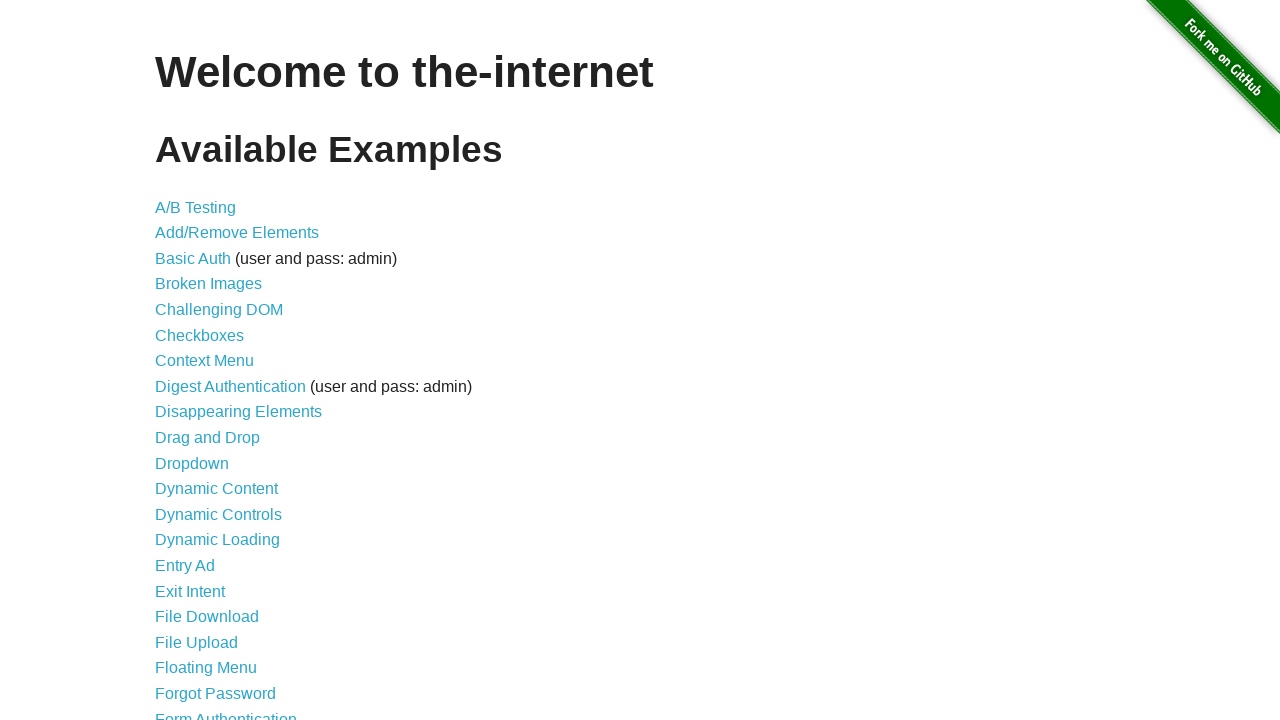

Clicked on Checkboxes link at (200, 335) on text=Checkboxes
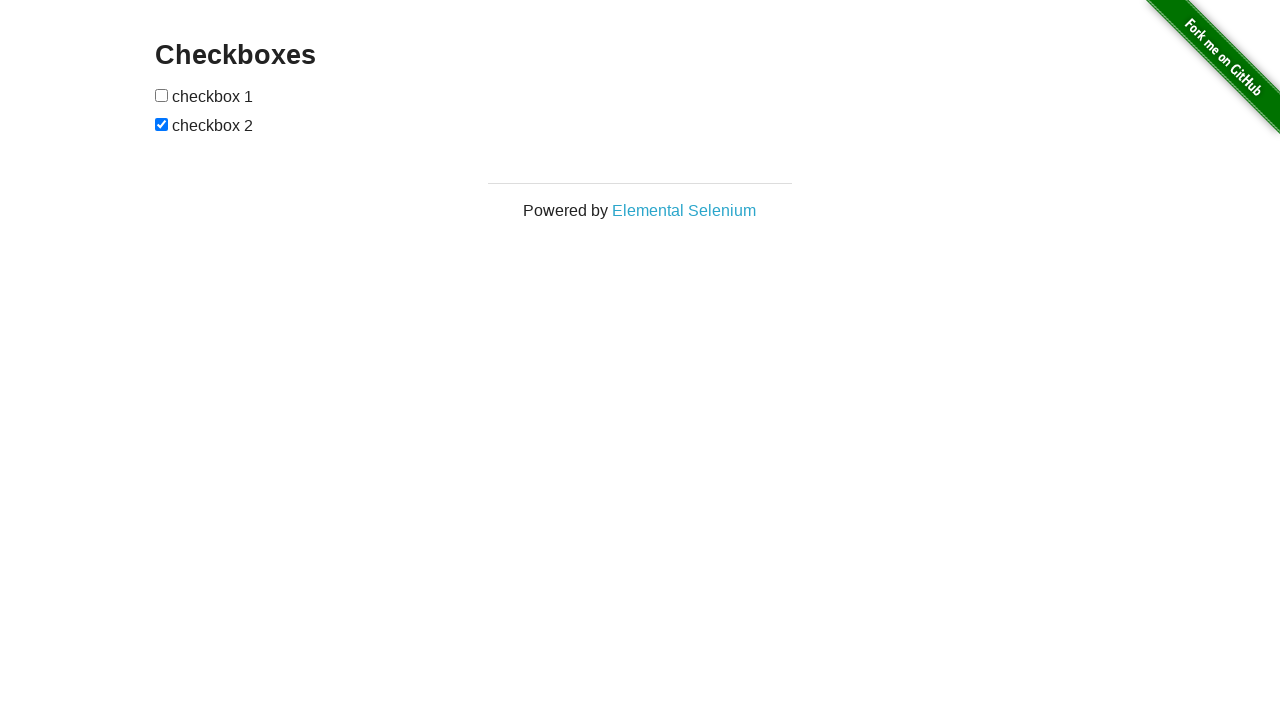

Checkboxes loaded and ready
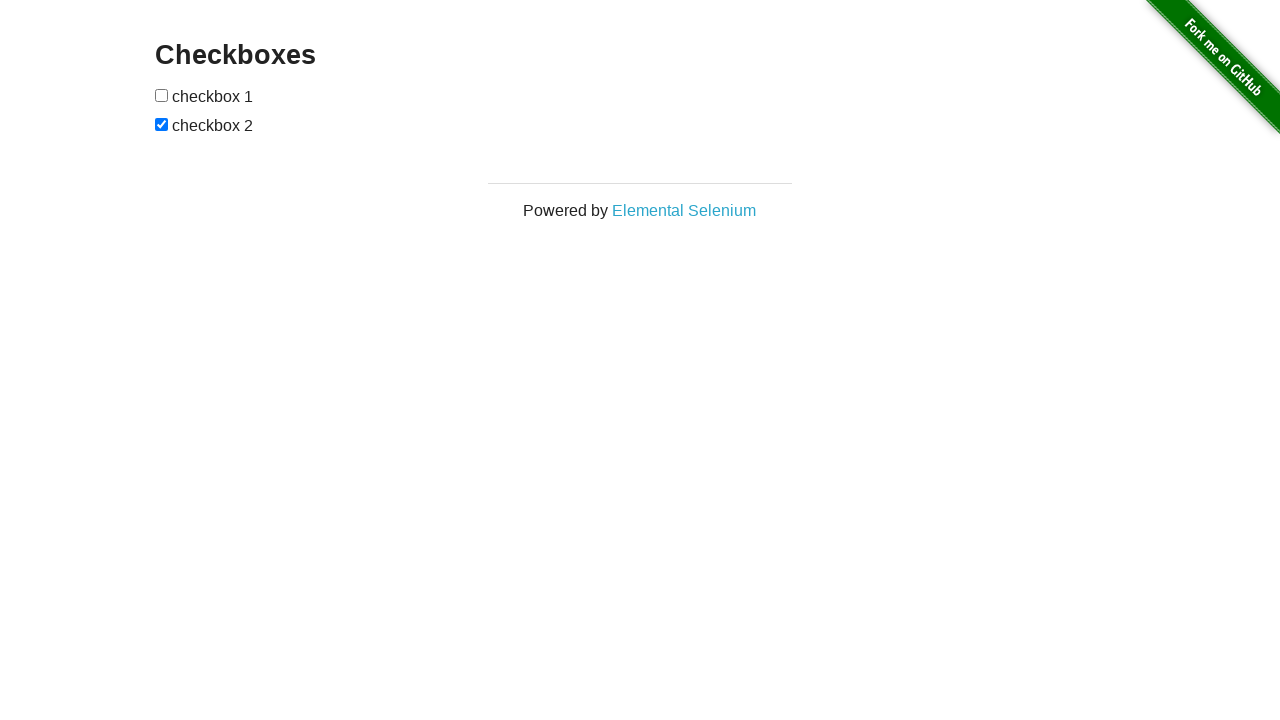

Located all checkbox elements on the page
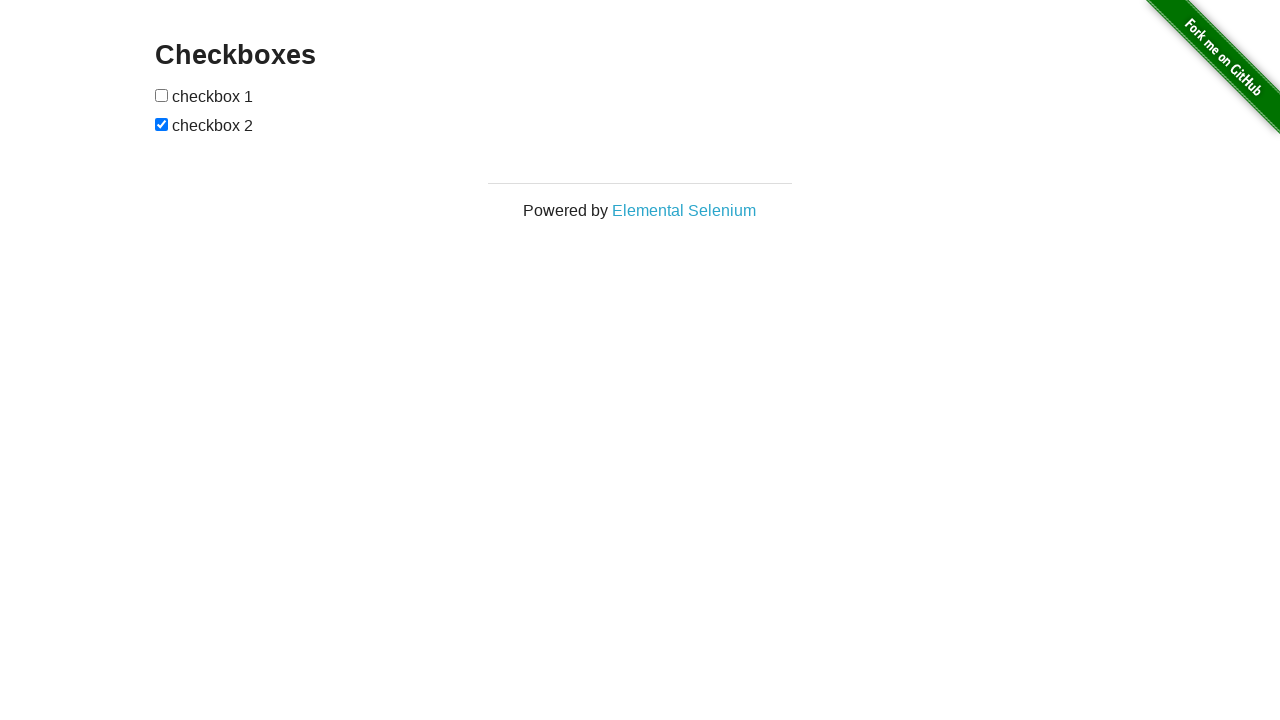

Clicked first checkbox to select it at (162, 95) on input[type='checkbox'] >> nth=0
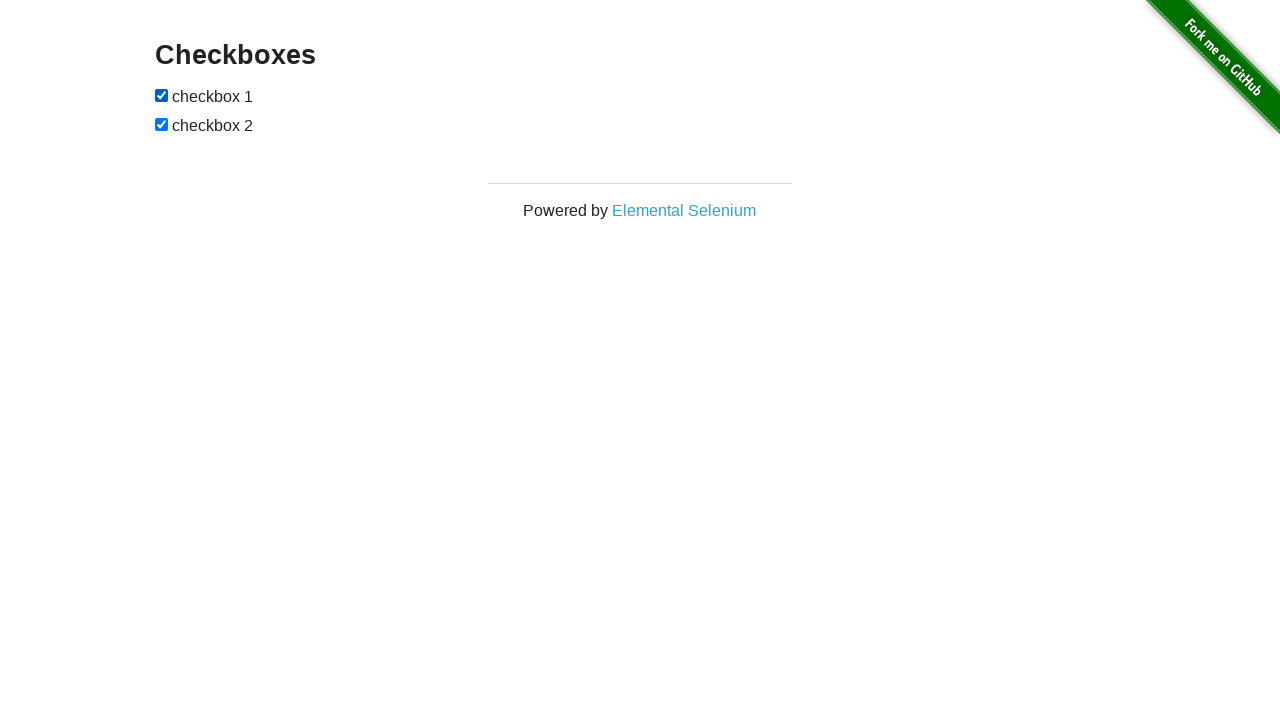

Clicked second checkbox to deselect it at (162, 124) on input[type='checkbox'] >> nth=1
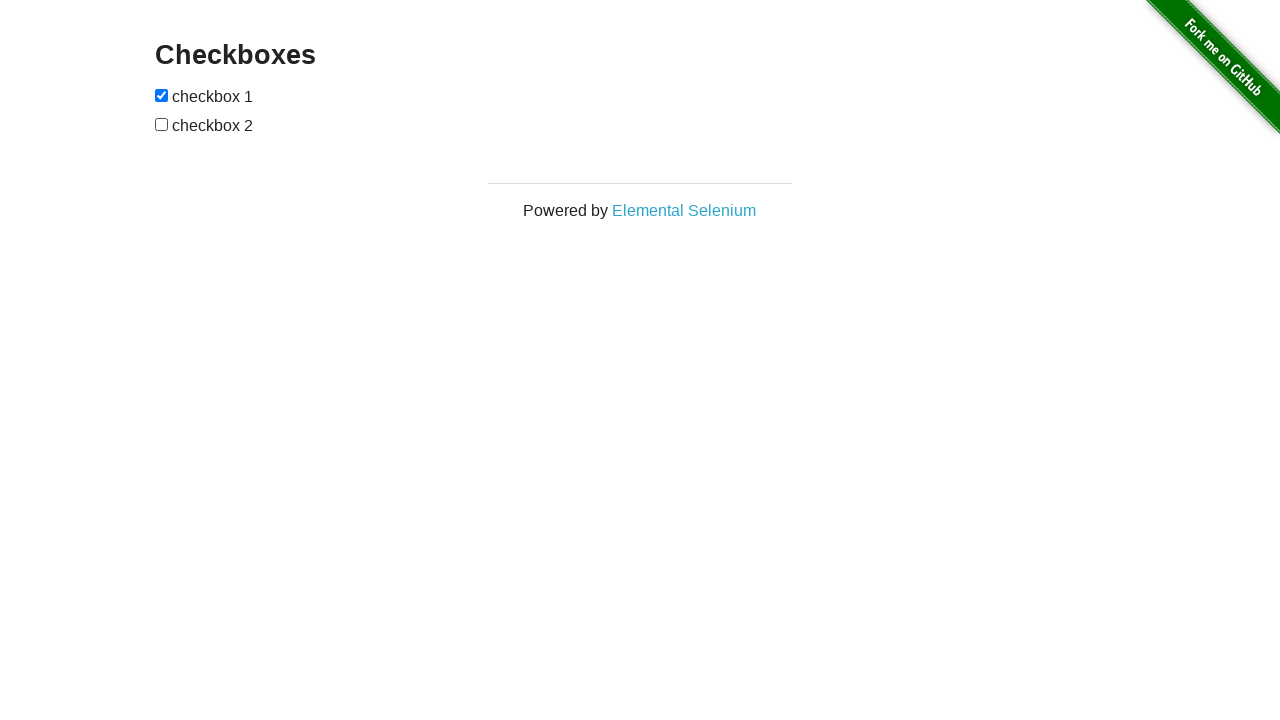

Verified first checkbox is now checked
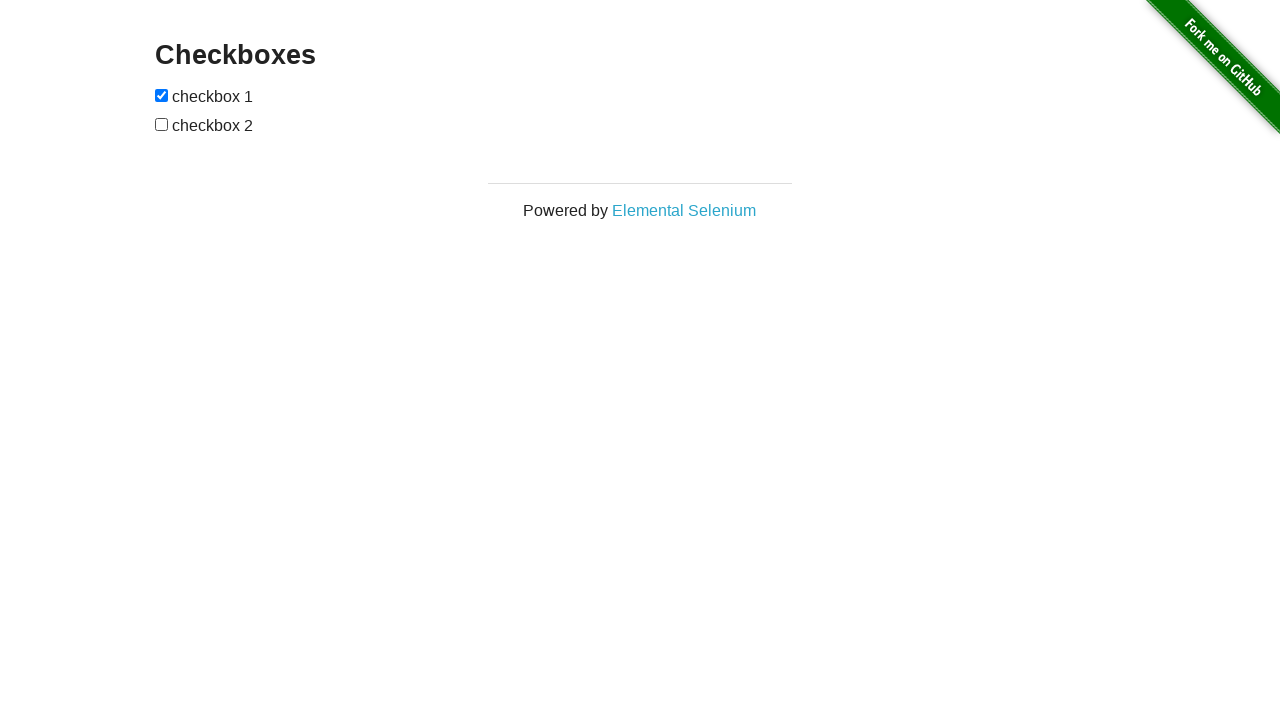

Verified second checkbox is now unchecked
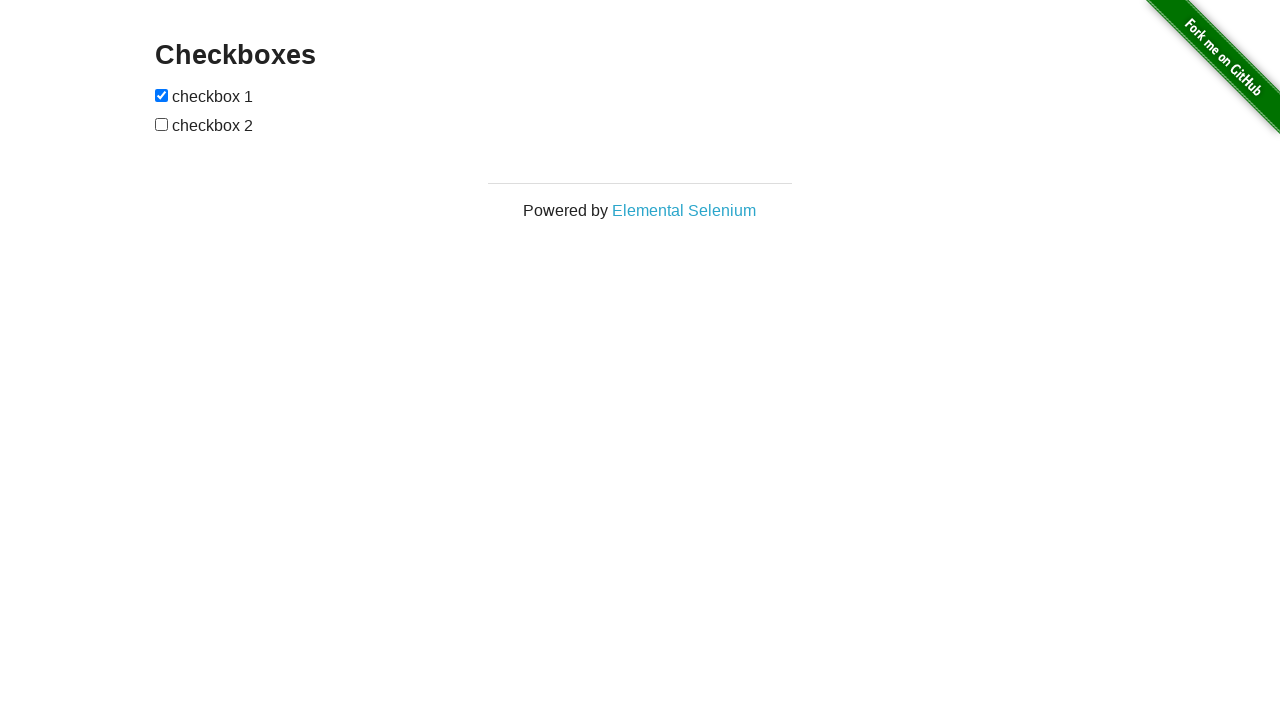

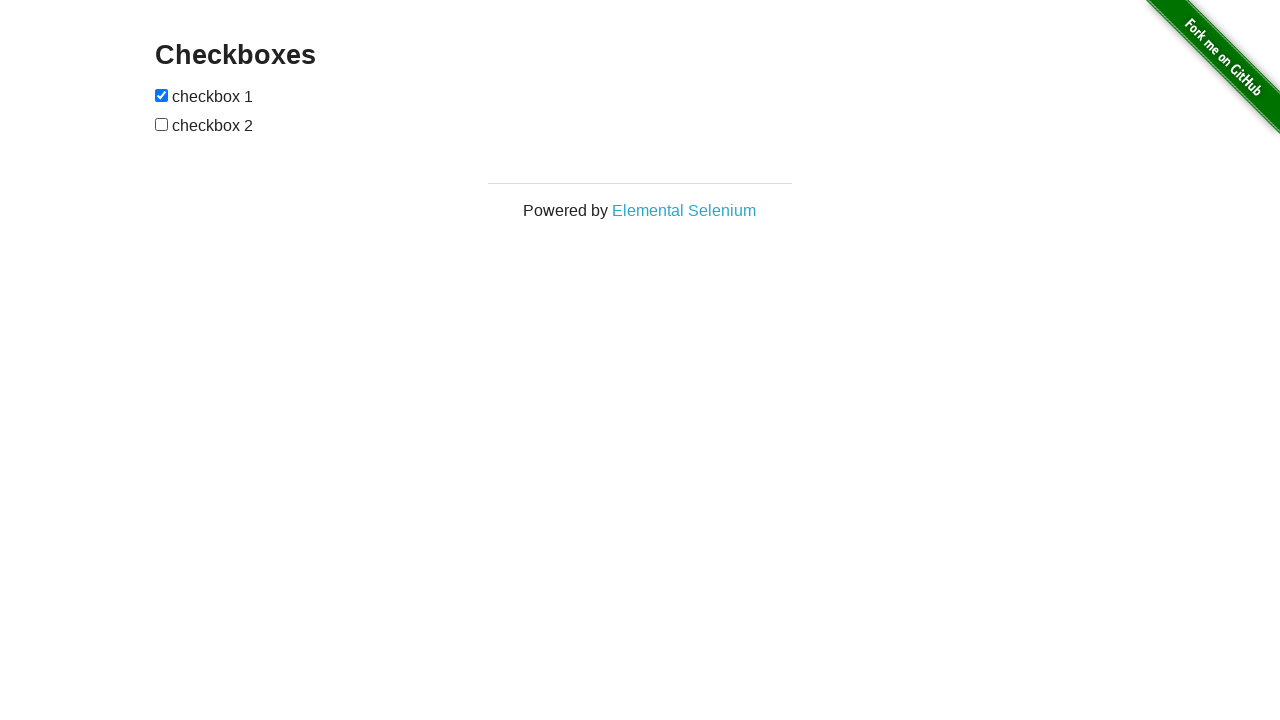